Tests that clicking the .NET link on the Playwright dotnet page navigates to a different URL.

Starting URL: https://playwright.dev/dotnet/

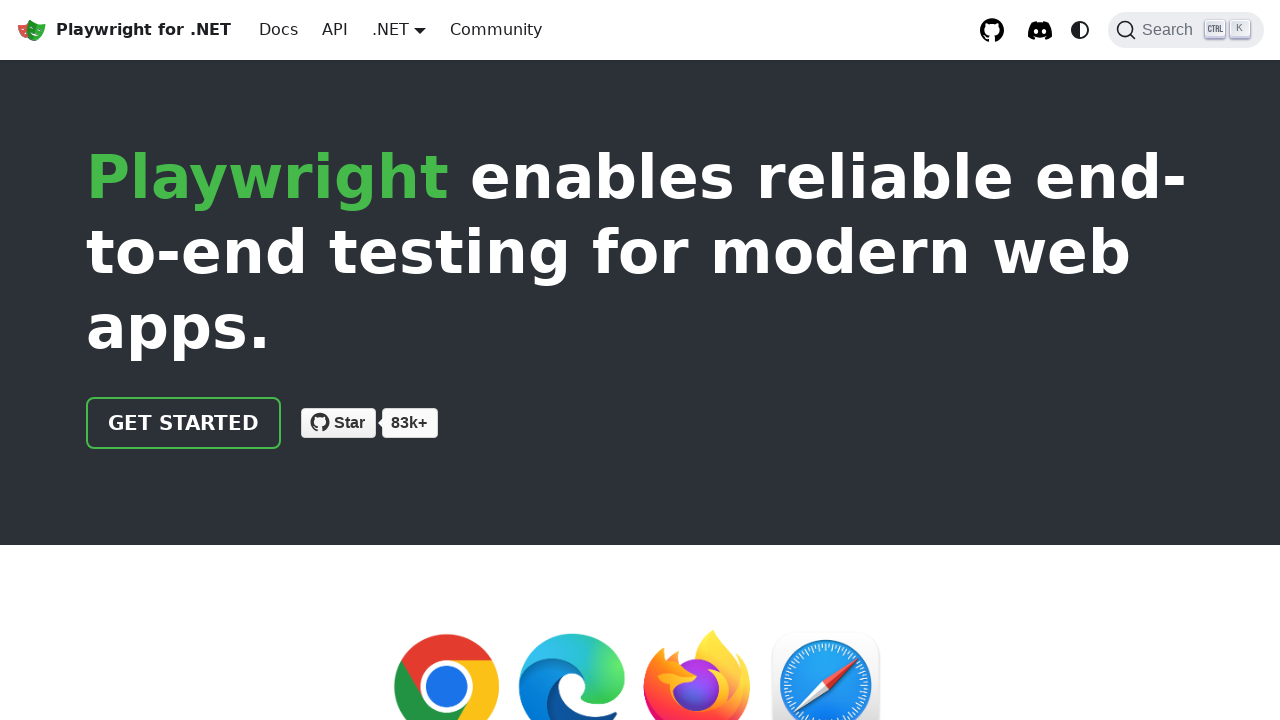

Clicked on the .NET link in the section at (170, 360) on section >> text=.NET
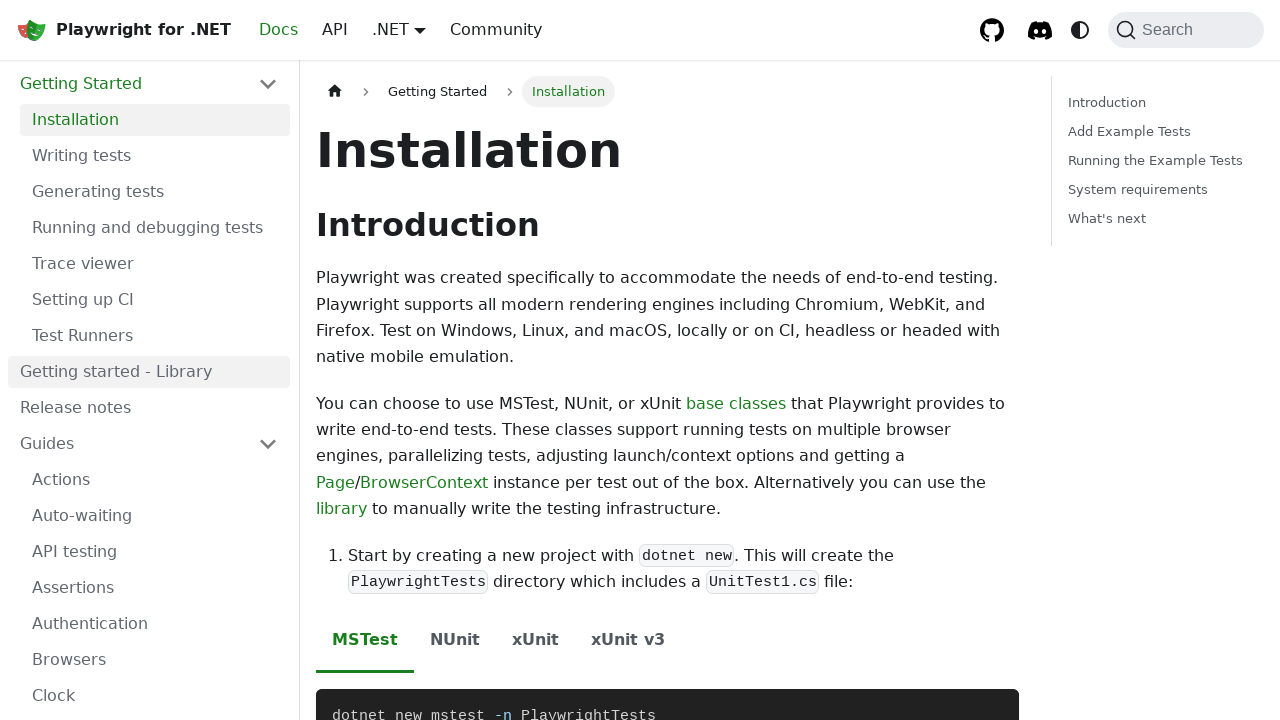

Waited for network idle state after clicking .NET link
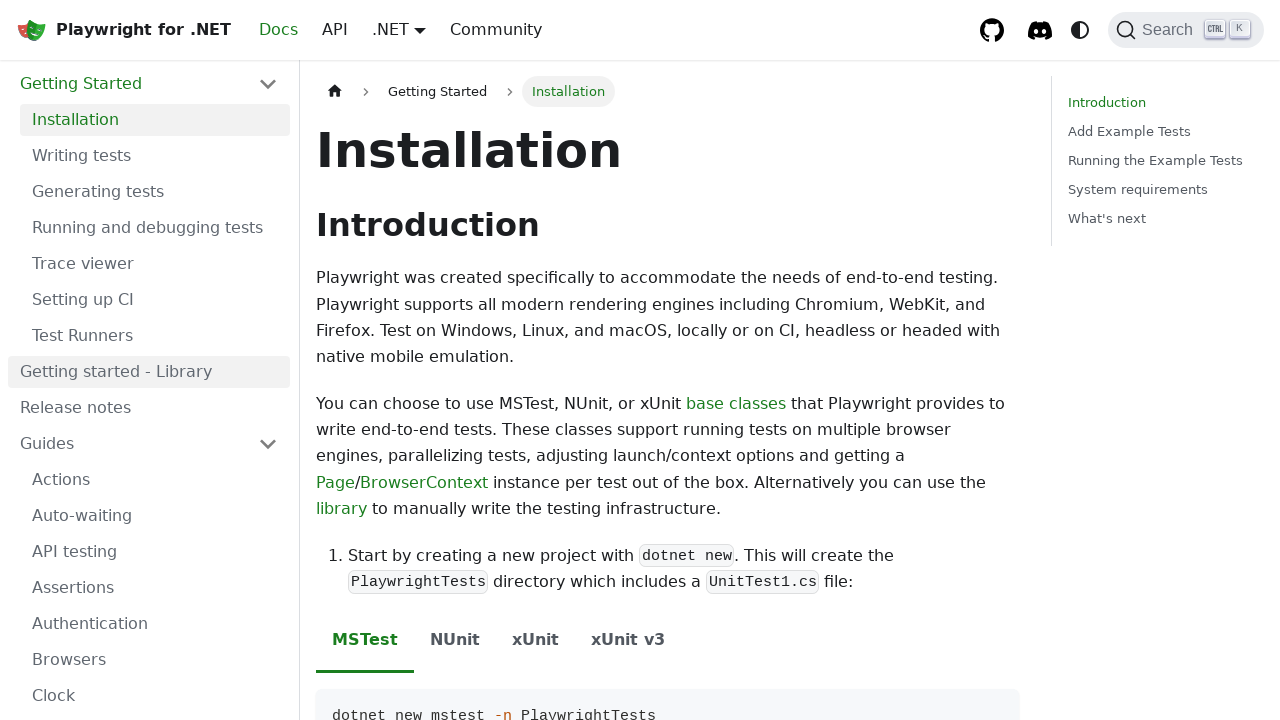

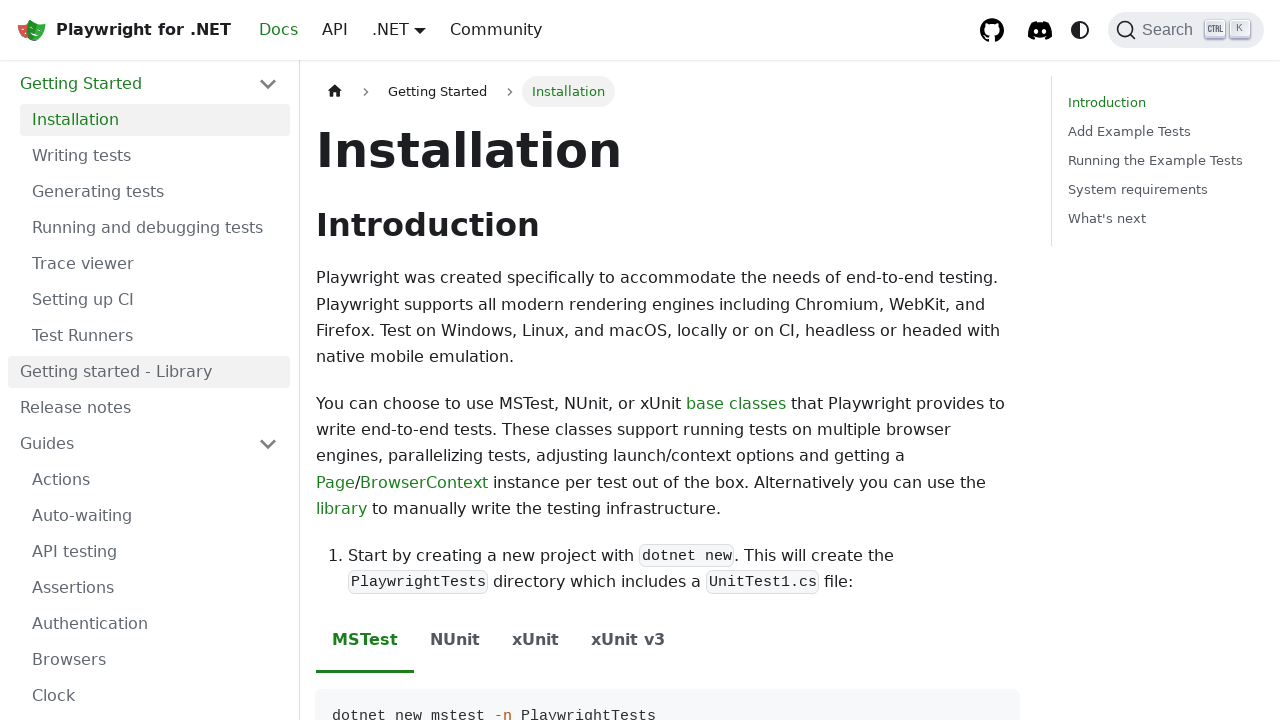